Navigates to the Demoblaze store, clicks on the Nokia Lumia 1520 product to view its details, and clicks the Add to Cart button.

Starting URL: https://demoblaze.com/

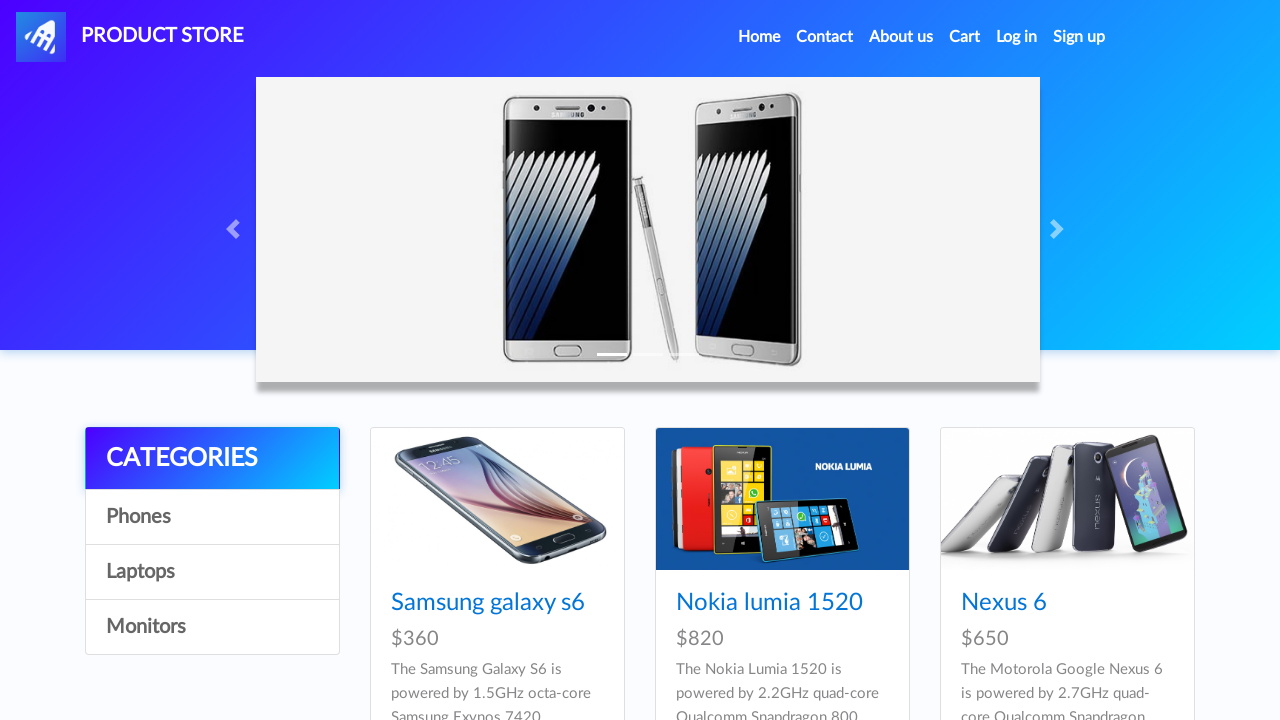

Navigated to Demoblaze store homepage
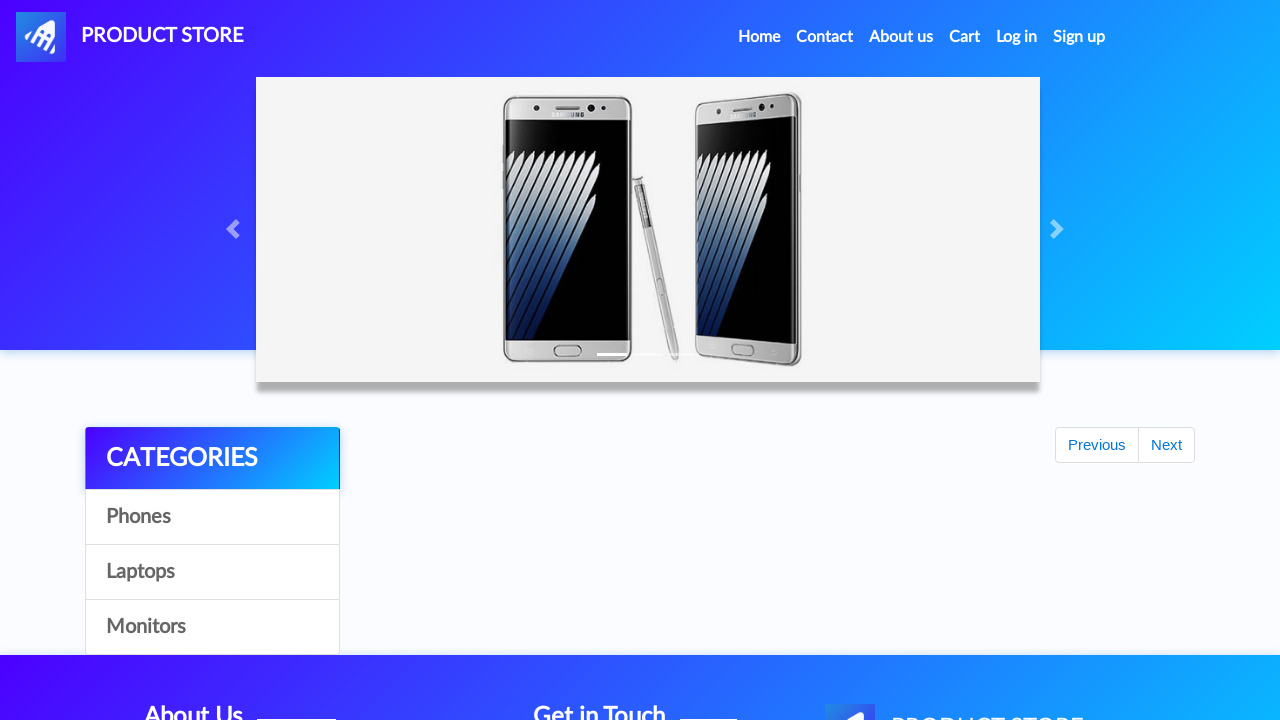

Clicked on Nokia Lumia 1520 product at (769, 603) on xpath=//h4[@class='card-title']/a[text()='Nokia lumia 1520']
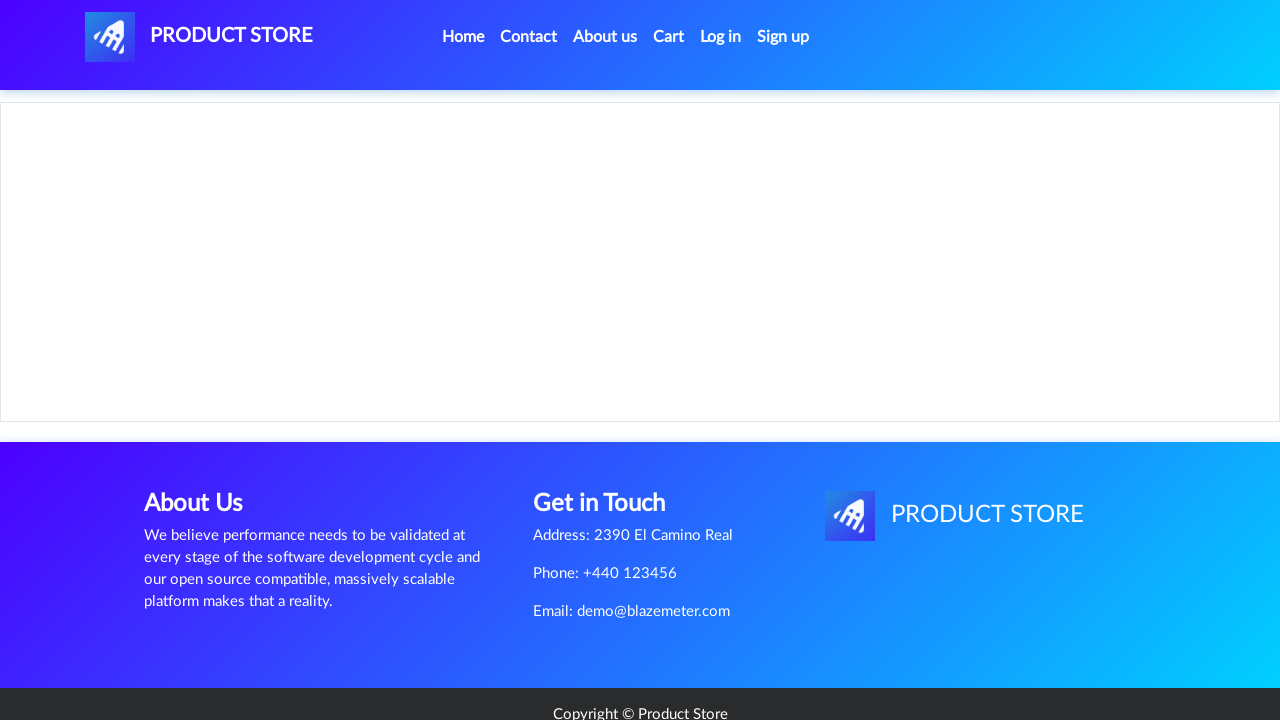

Waited for product details page to load
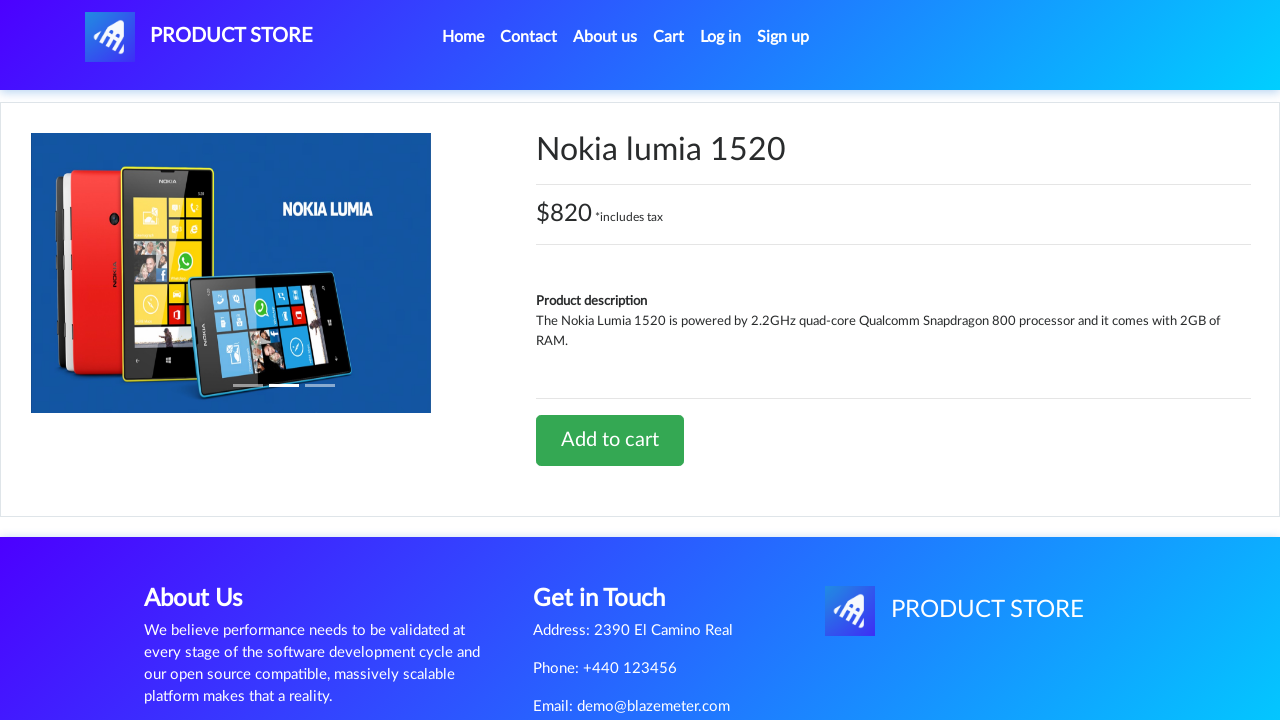

Clicked Add to Cart button at (610, 440) on xpath=//div[@class='col-sm-12 col-md-6 col-lg-6']/a[text()='Add to cart']
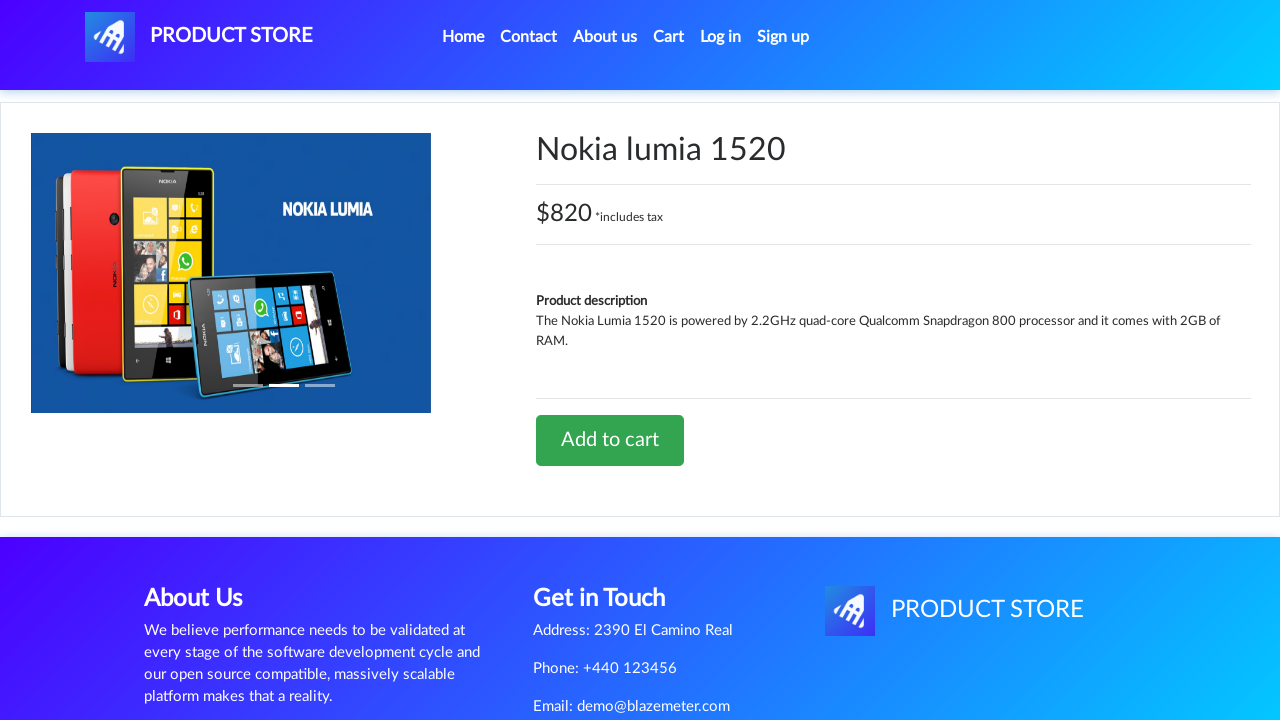

Waited for cart operation to complete
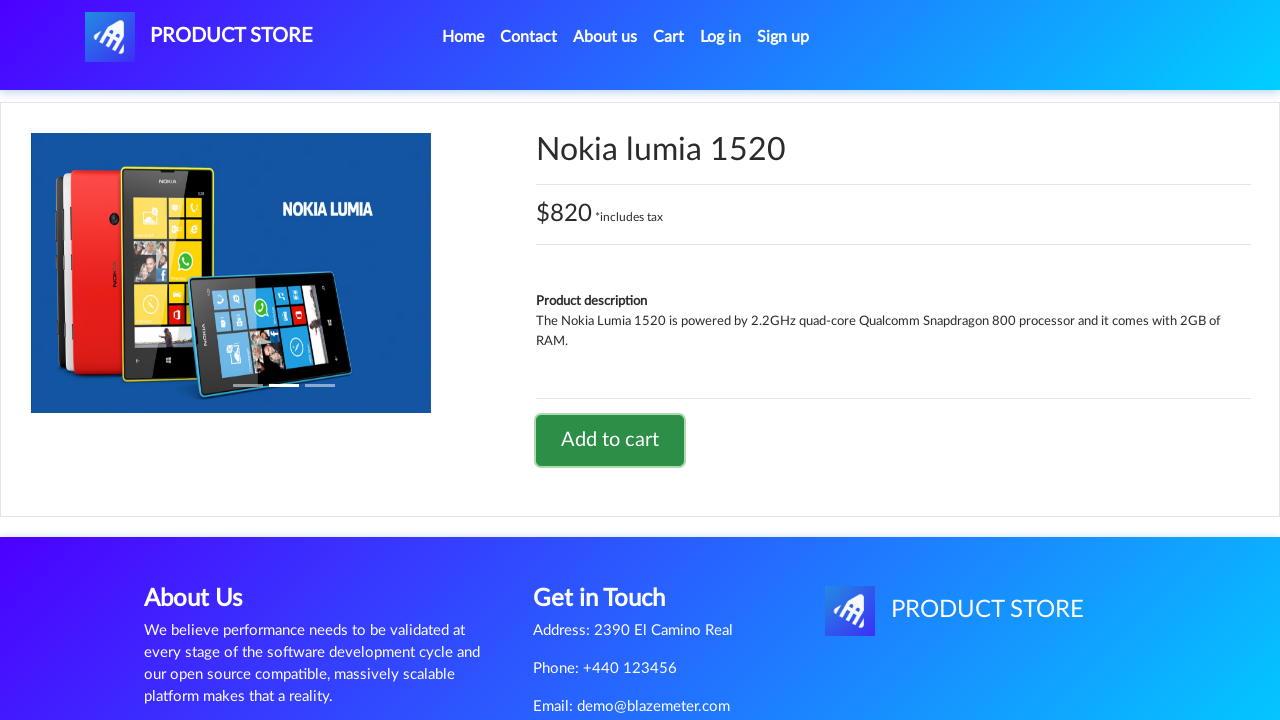

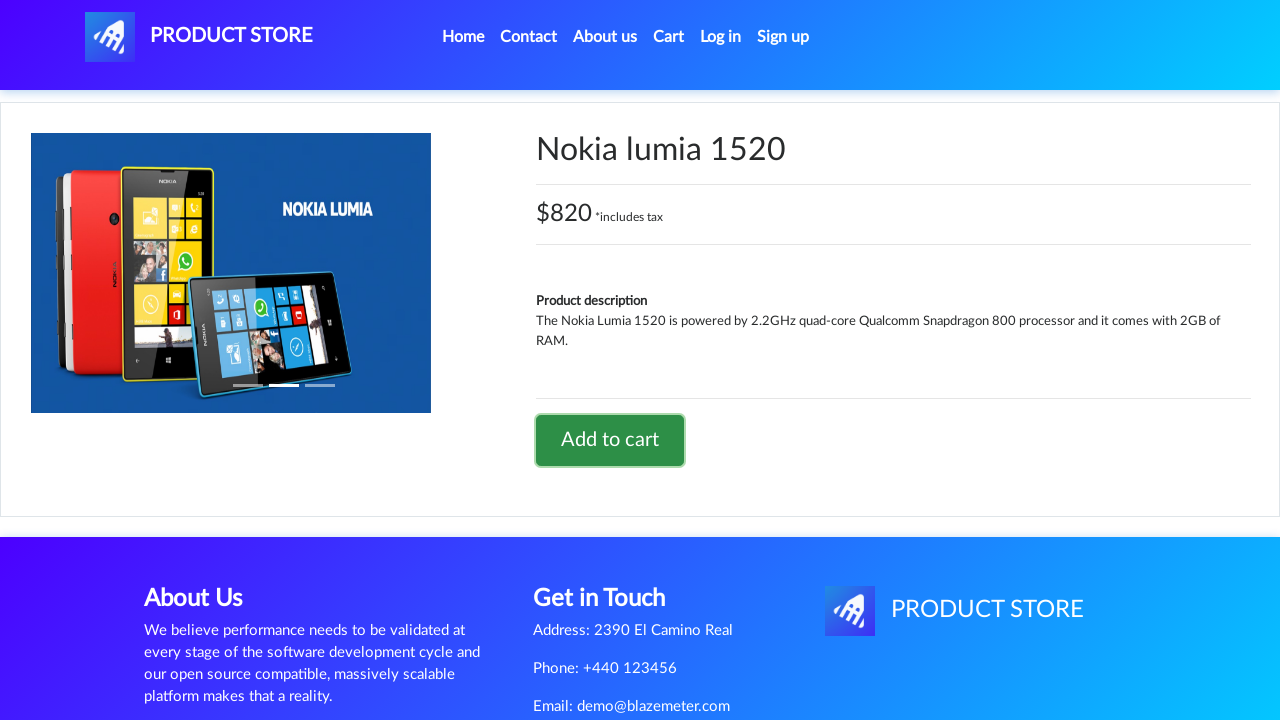